Tests clearing the complete state of all items by checking and then unchecking the toggle all checkbox

Starting URL: https://demo.playwright.dev/todomvc

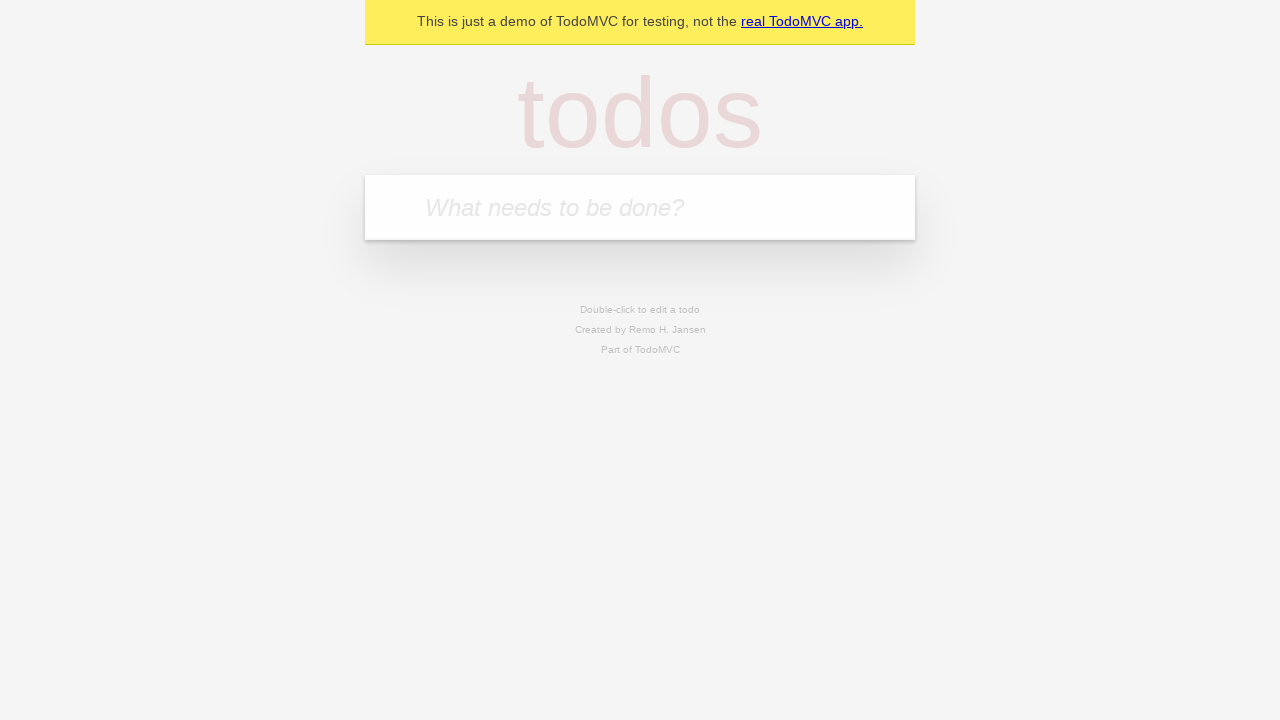

Filled todo input with 'buy some cheese' on internal:attr=[placeholder="What needs to be done?"i]
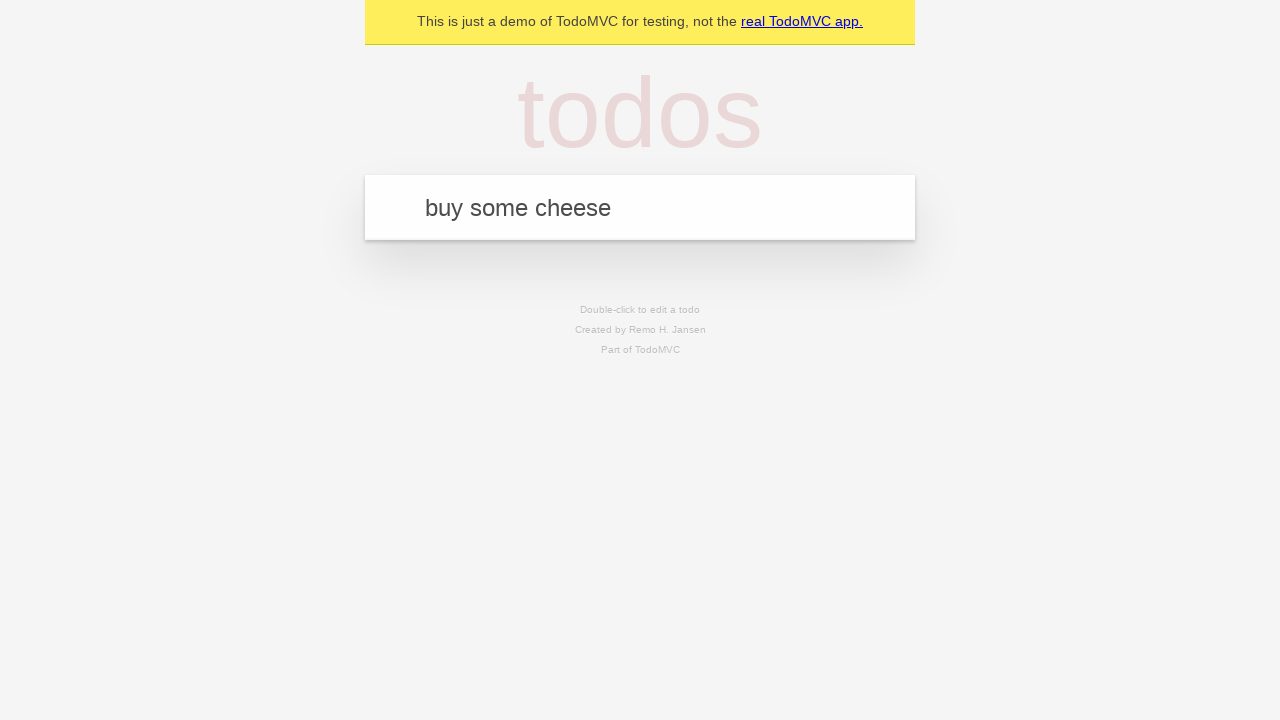

Pressed Enter to add first todo item on internal:attr=[placeholder="What needs to be done?"i]
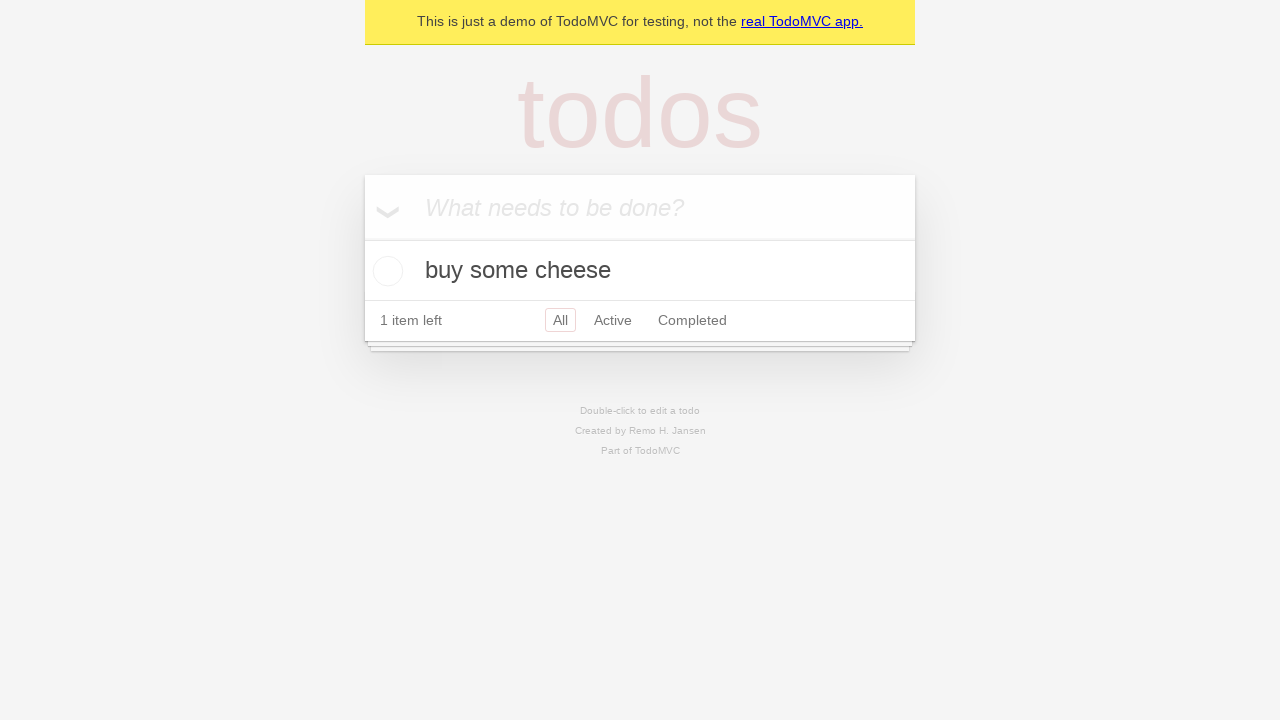

Filled todo input with 'feed the cat' on internal:attr=[placeholder="What needs to be done?"i]
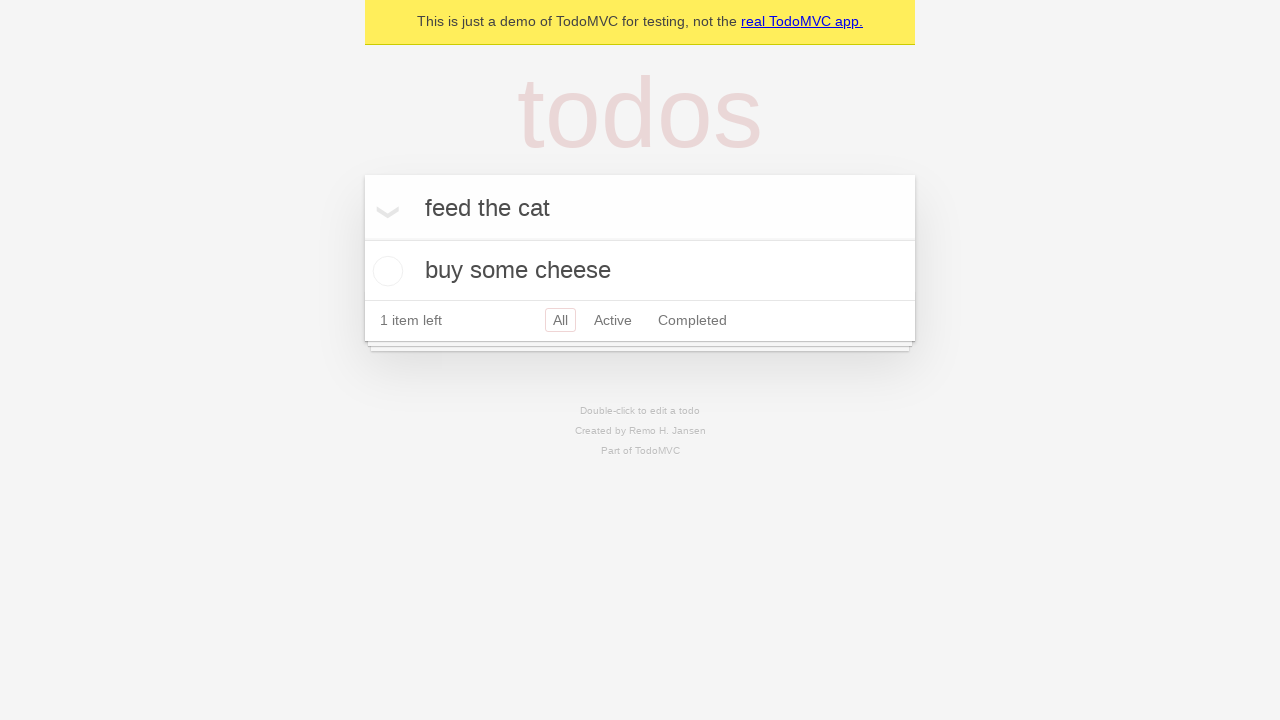

Pressed Enter to add second todo item on internal:attr=[placeholder="What needs to be done?"i]
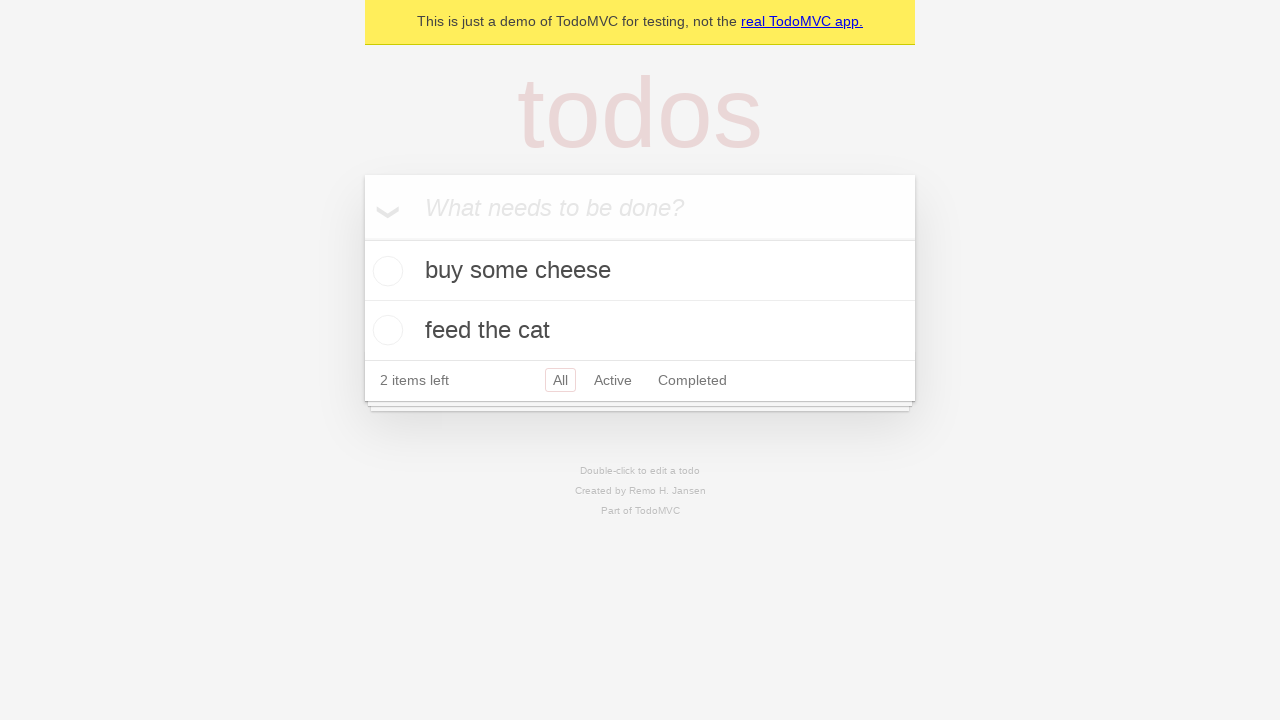

Filled todo input with 'book a doctors appointment' on internal:attr=[placeholder="What needs to be done?"i]
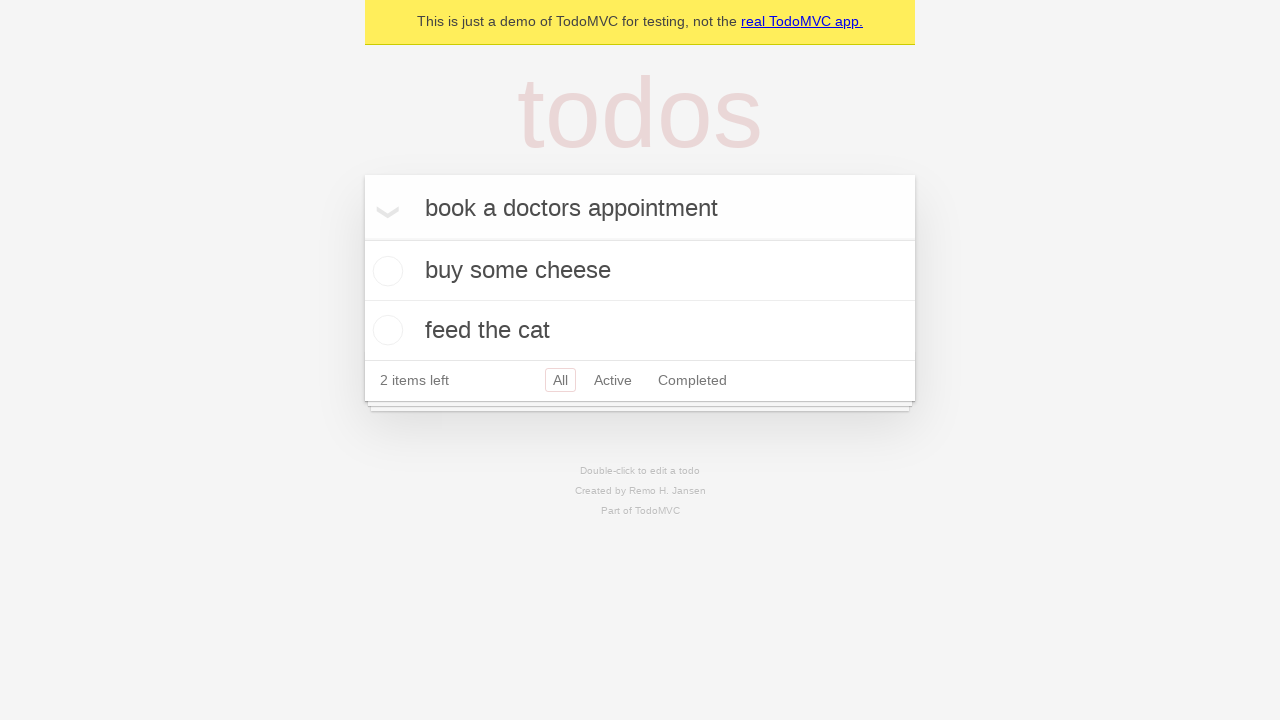

Pressed Enter to add third todo item on internal:attr=[placeholder="What needs to be done?"i]
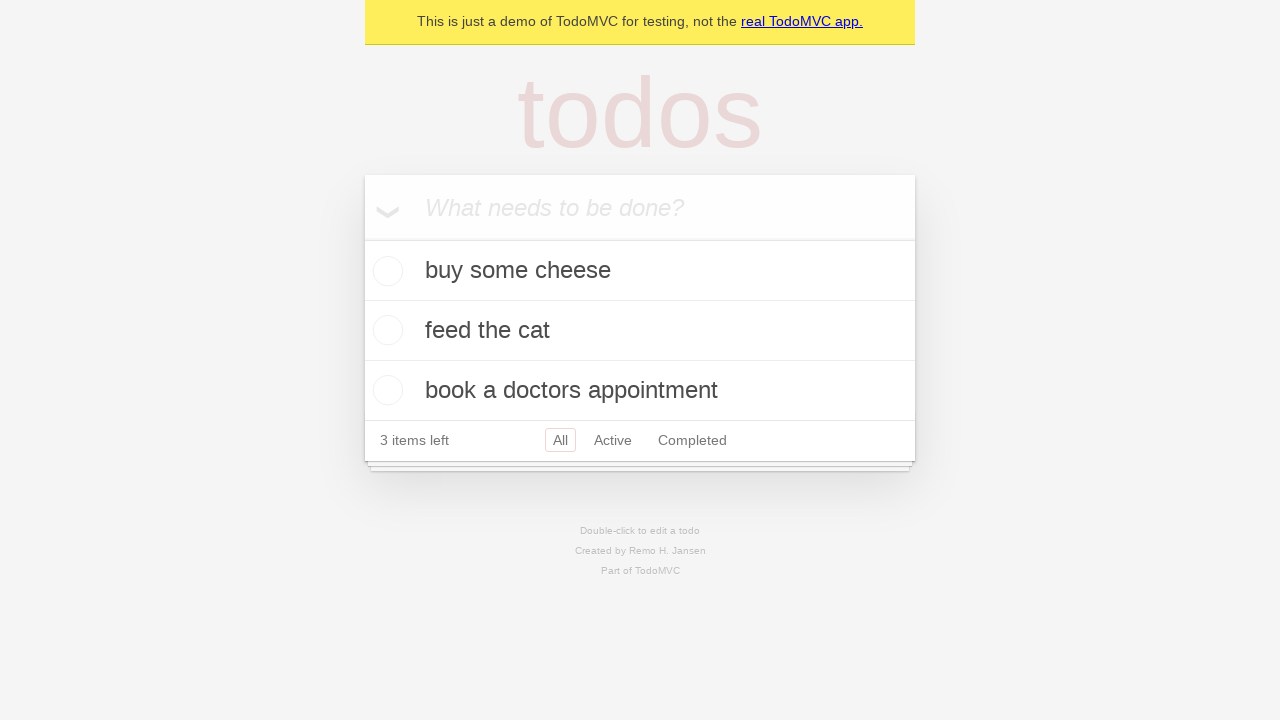

Checked 'Mark all as complete' toggle to complete all items at (362, 238) on internal:label="Mark all as complete"i
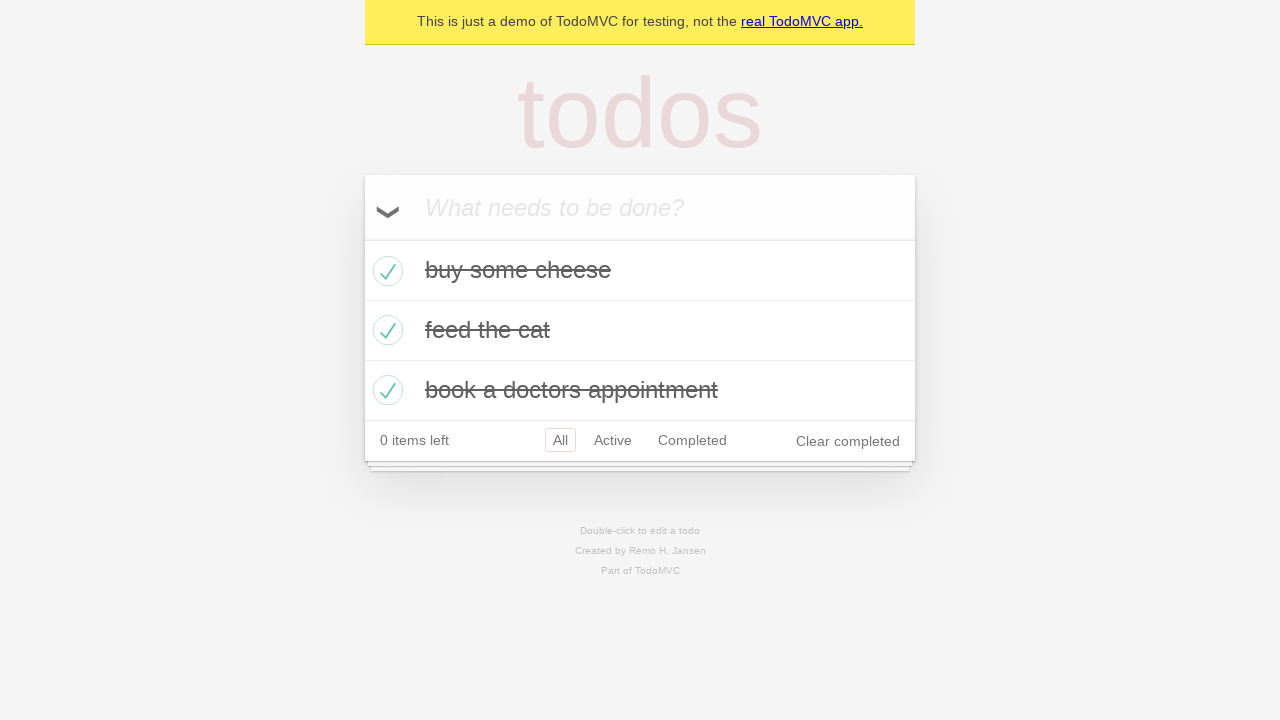

Unchecked 'Mark all as complete' toggle to clear completion state at (362, 238) on internal:label="Mark all as complete"i
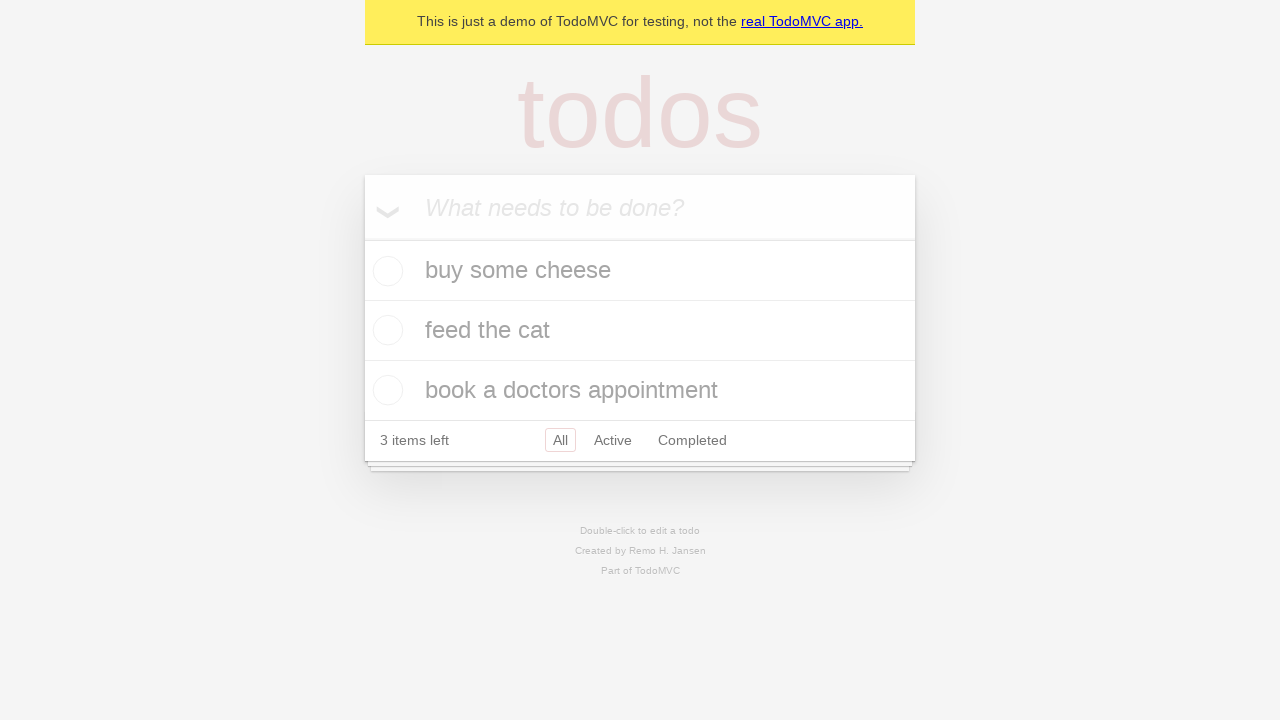

Verified todo items are present in DOM
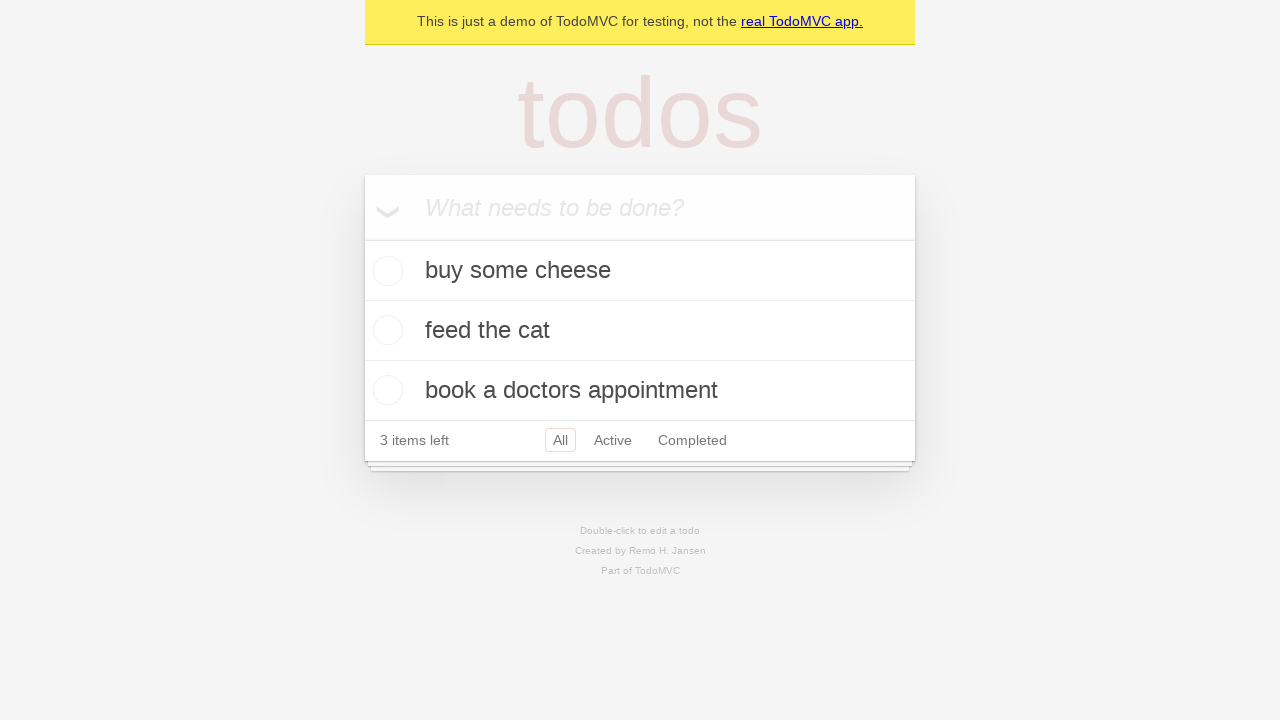

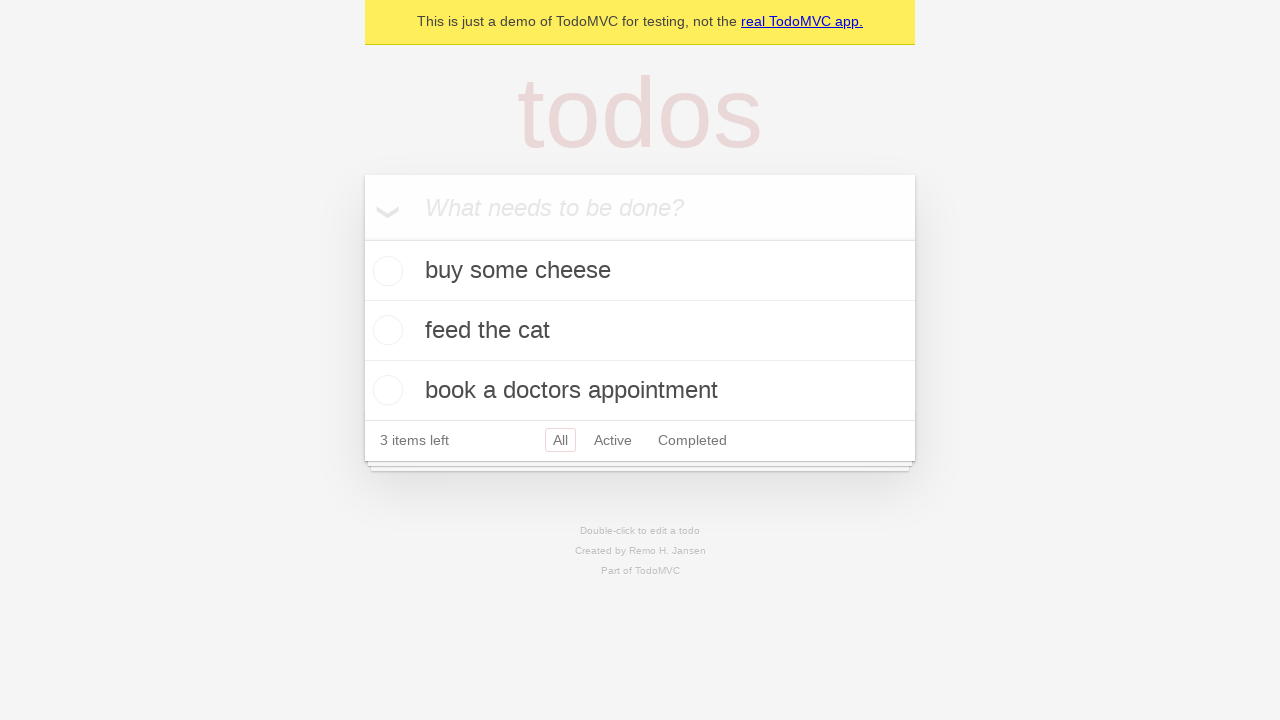